Tests a slow calculator web application by setting a delay value, then performing a calculation (7 + 8) and clicking equals to get the result.

Starting URL: https://bonigarcia.dev/selenium-webdriver-java/slow-calculator.html

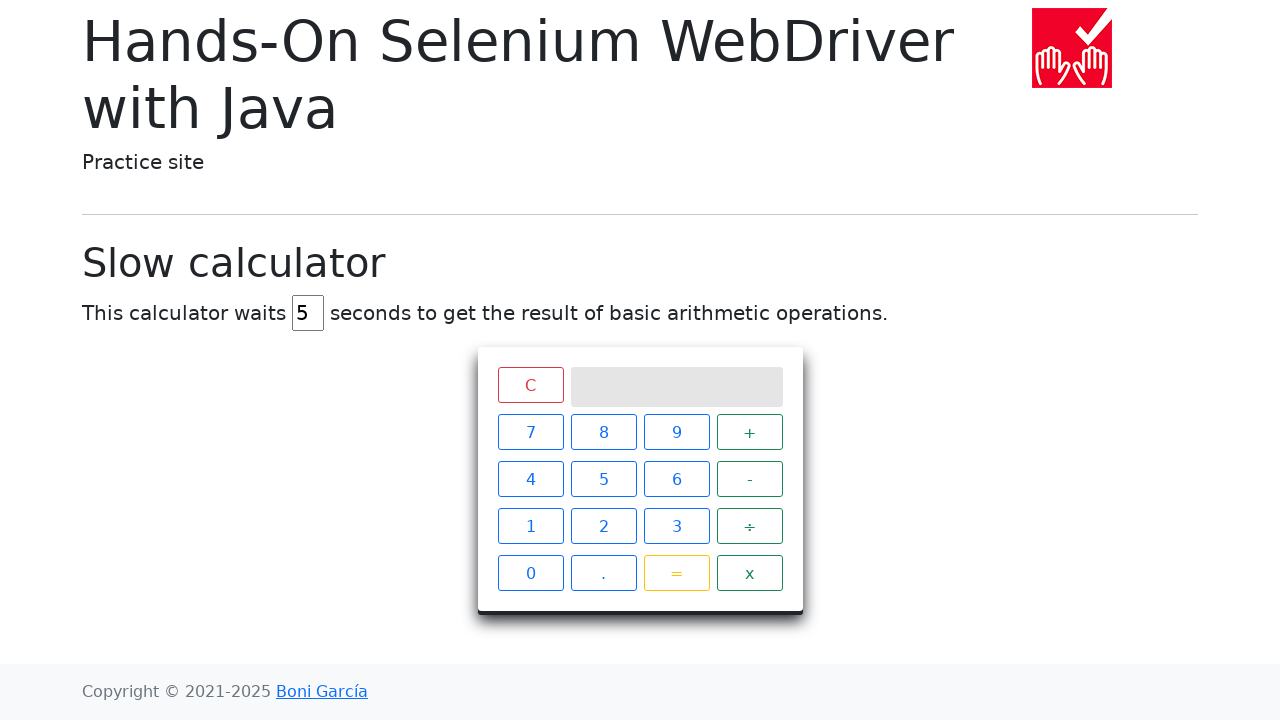

Scrolled to bottom of page
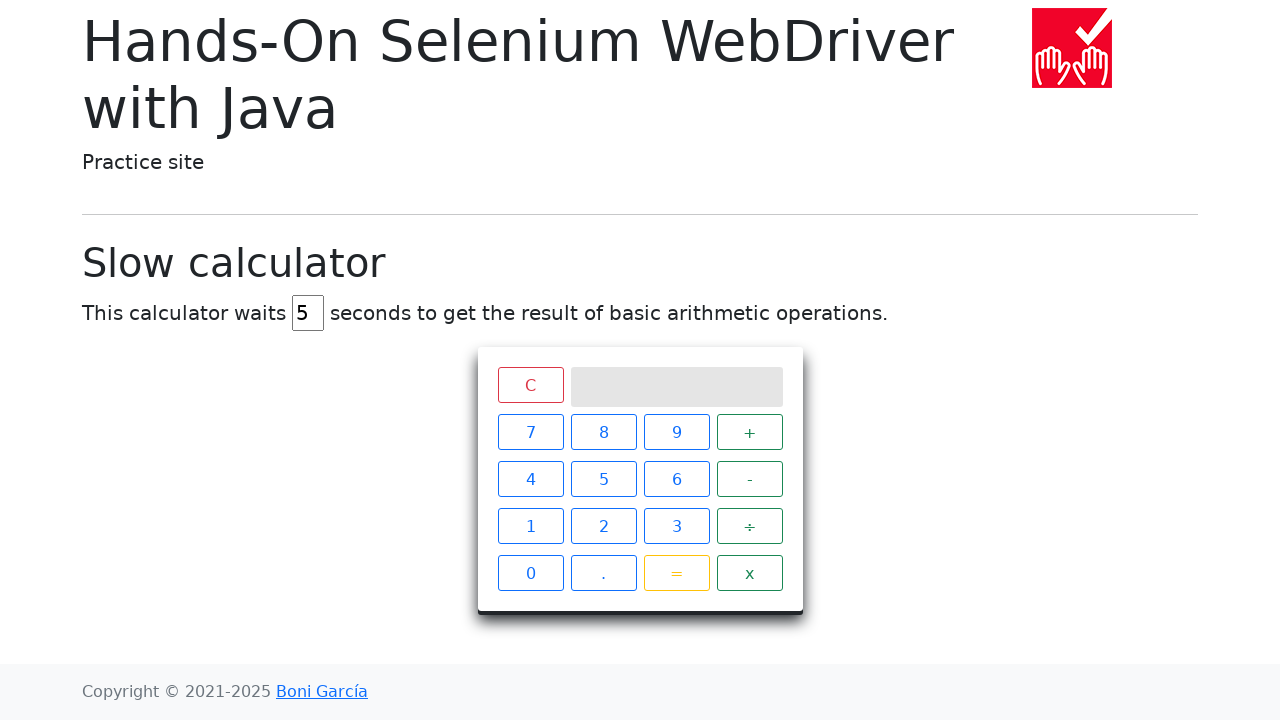

Cleared the delay field on #delay
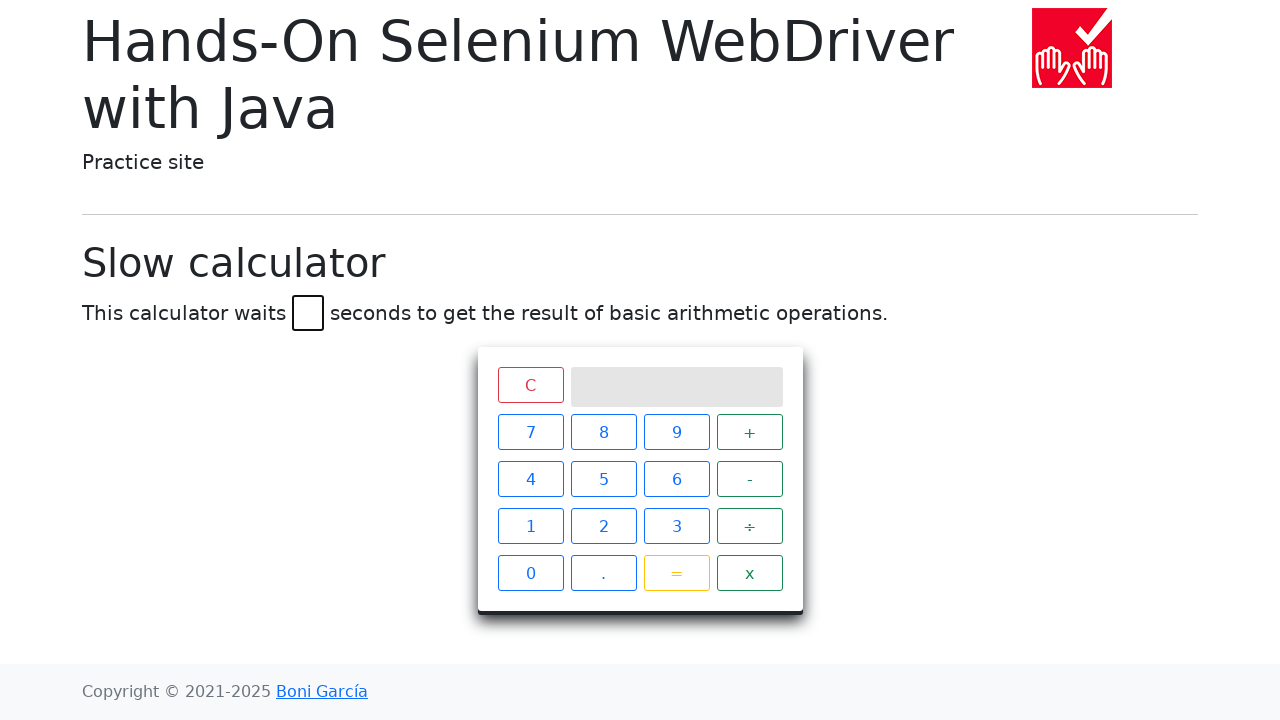

Set delay value to 3 seconds on #delay
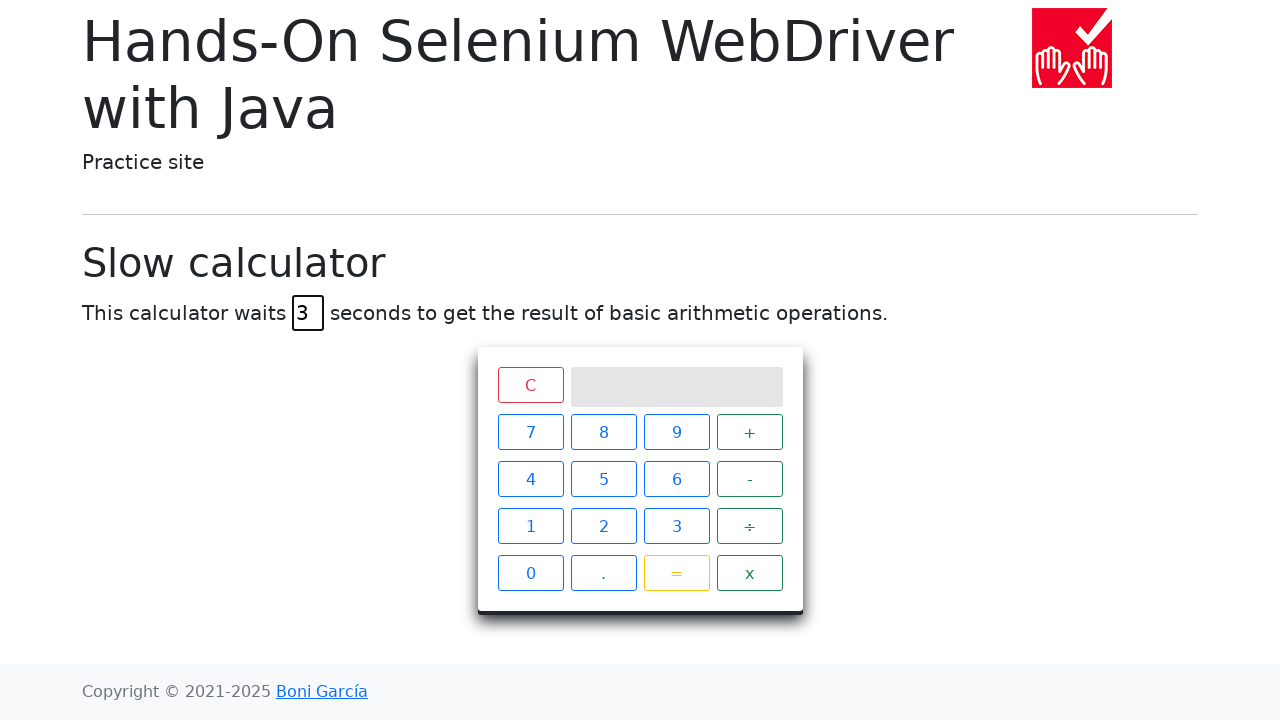

Clicked calculator button 7 at (530, 432) on xpath=//span[text()='7']
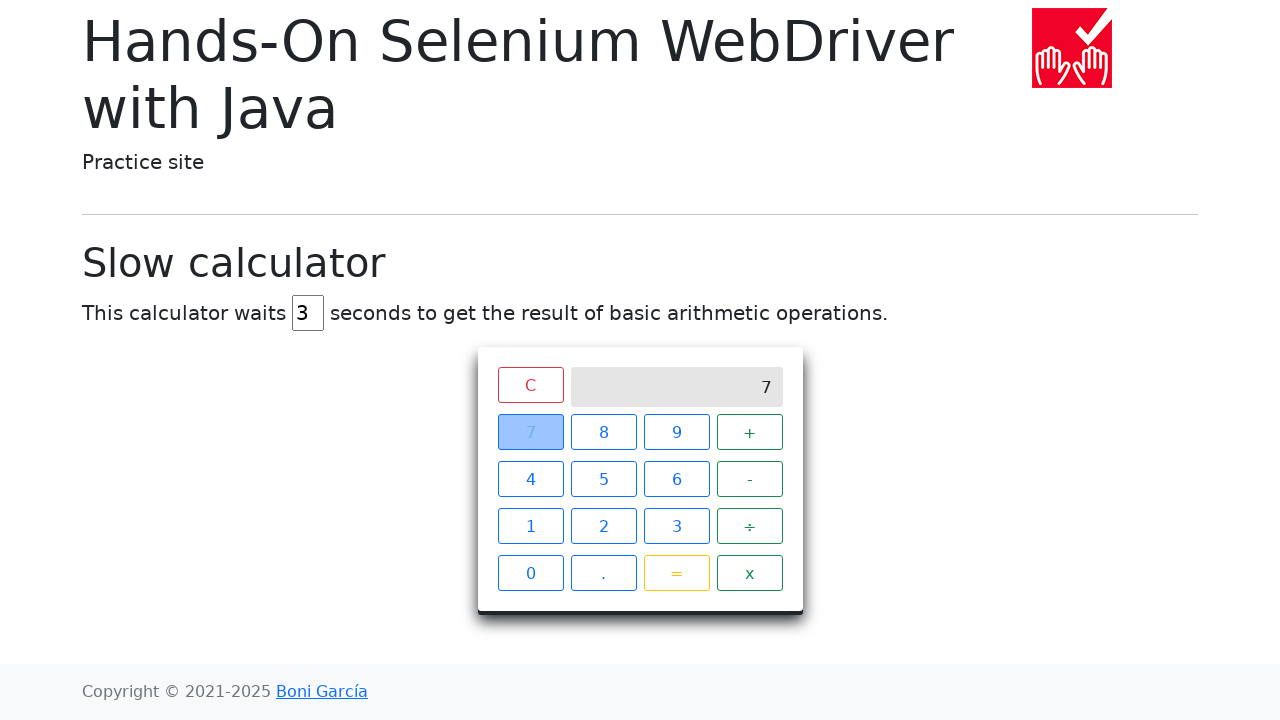

Clicked plus operator at (750, 432) on xpath=//span[text()='+']
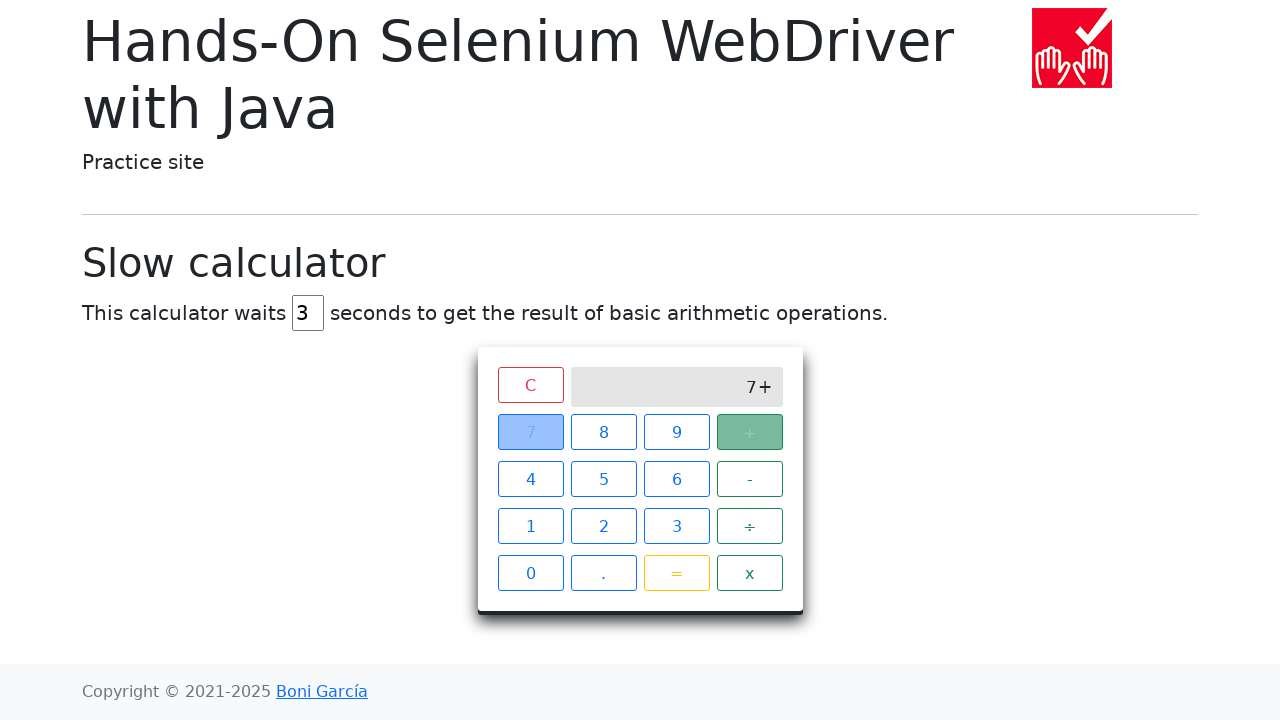

Clicked calculator button 8 at (604, 432) on xpath=//span[text()='8']
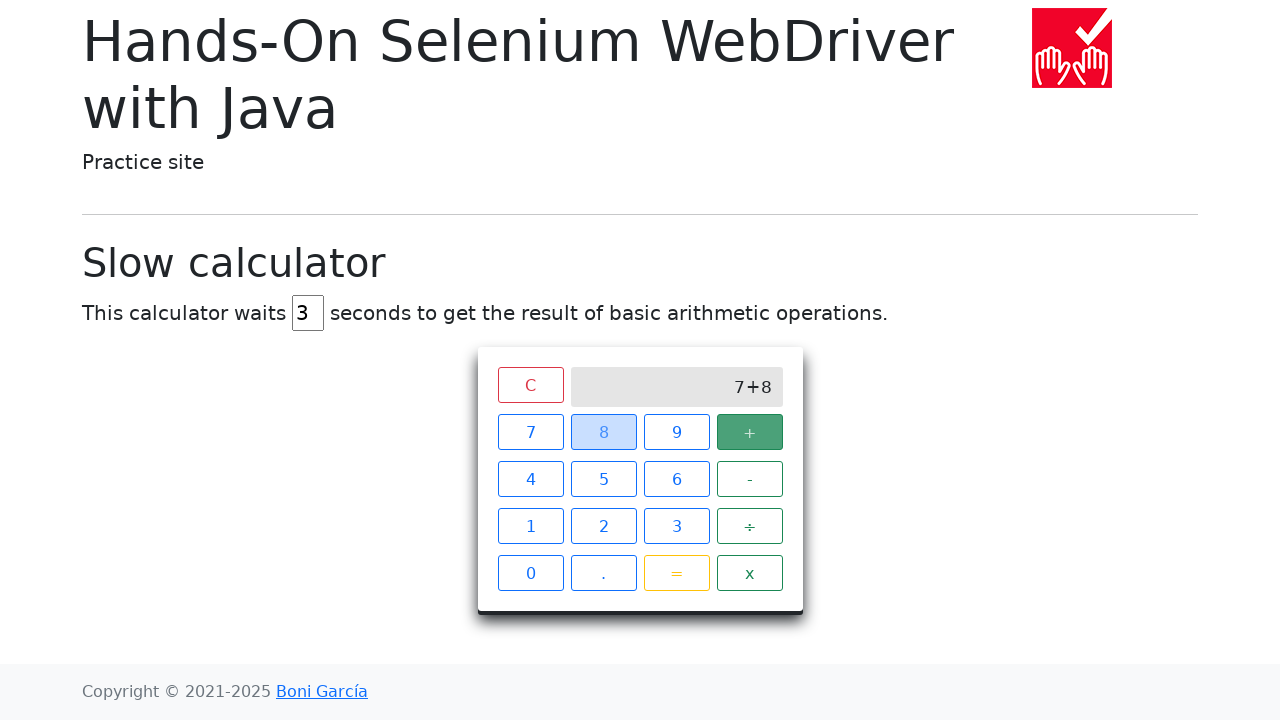

Zoomed out page to 25% for visibility
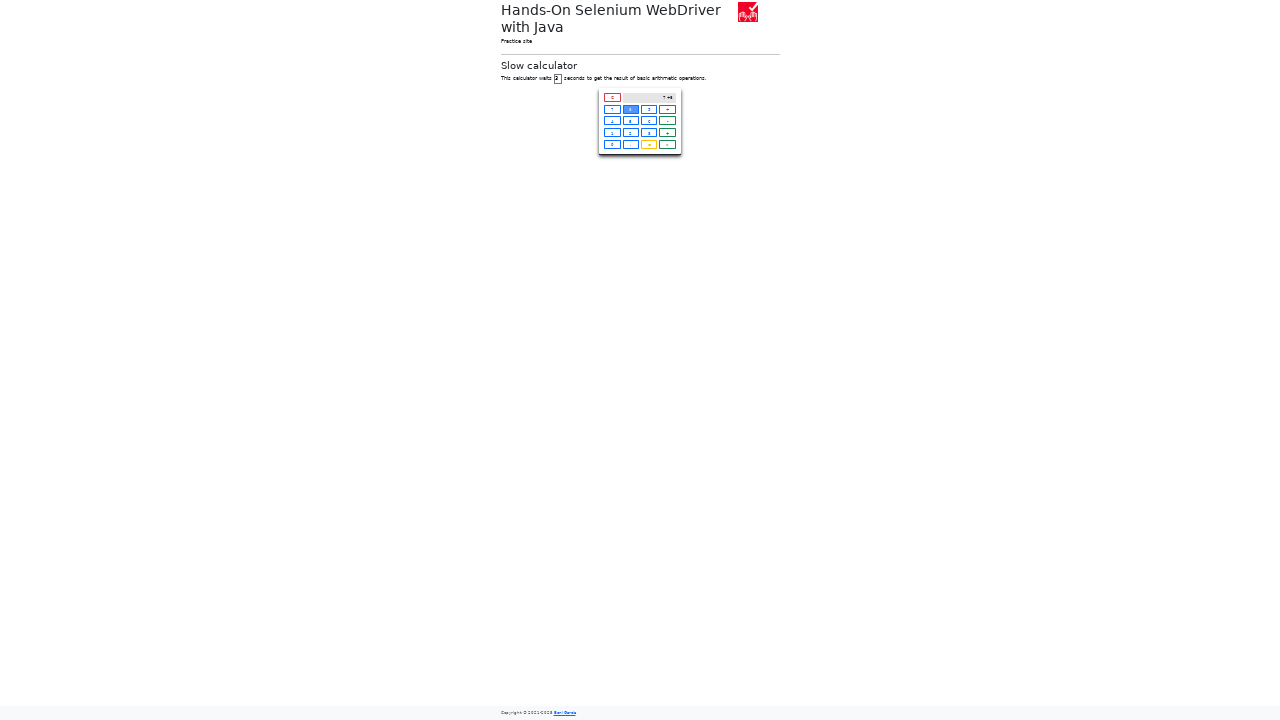

Equals button became visible
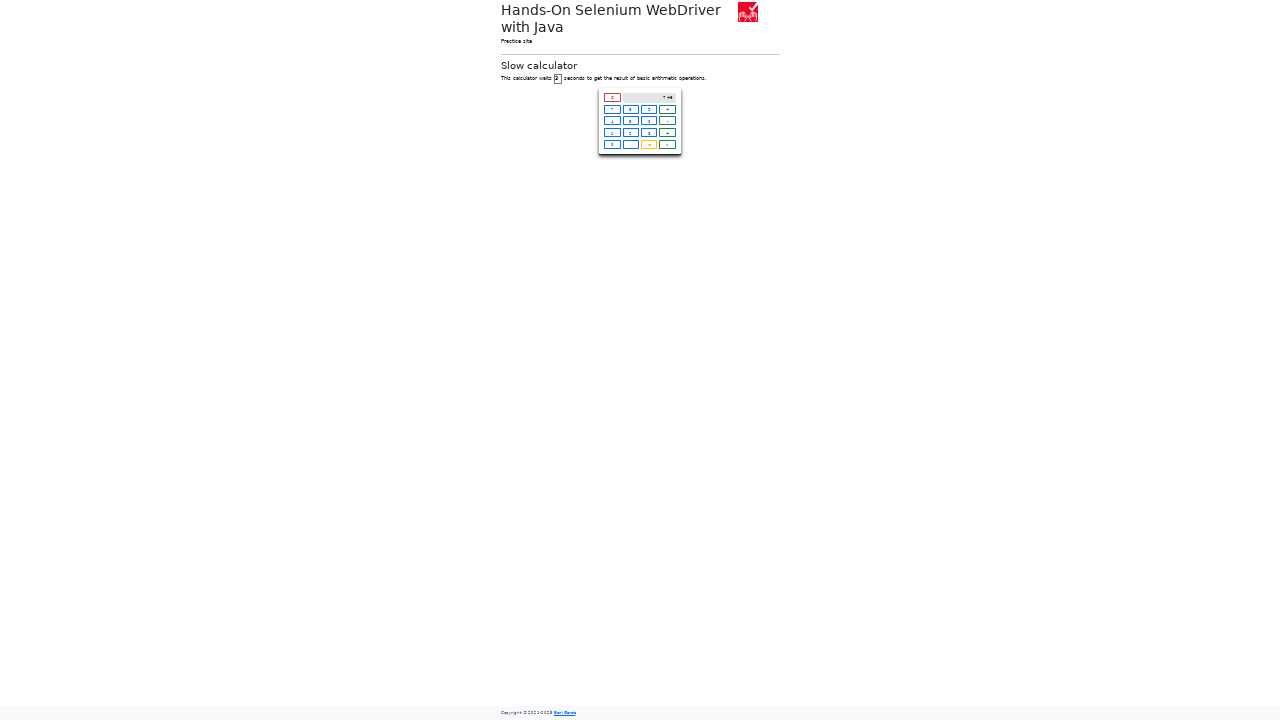

Clicked equals button to calculate result at (649, 144) on xpath=//span[text()='=']
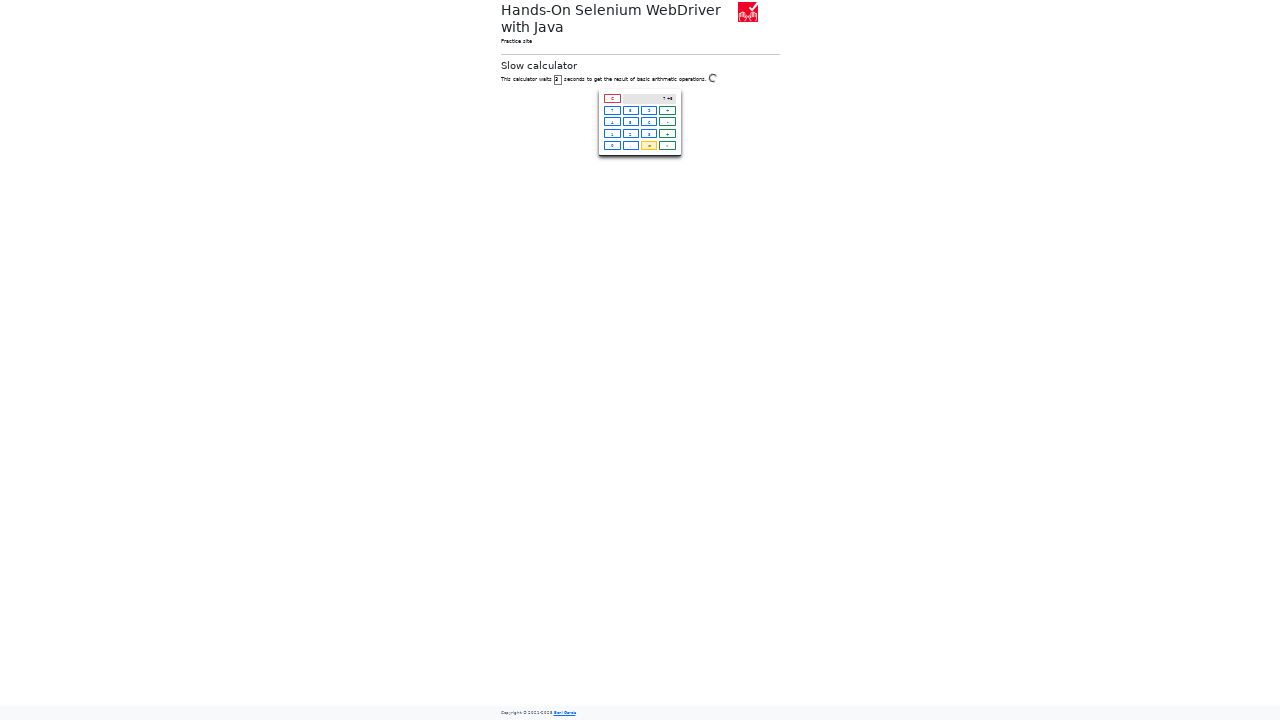

Waited 4 seconds for calculator result to appear
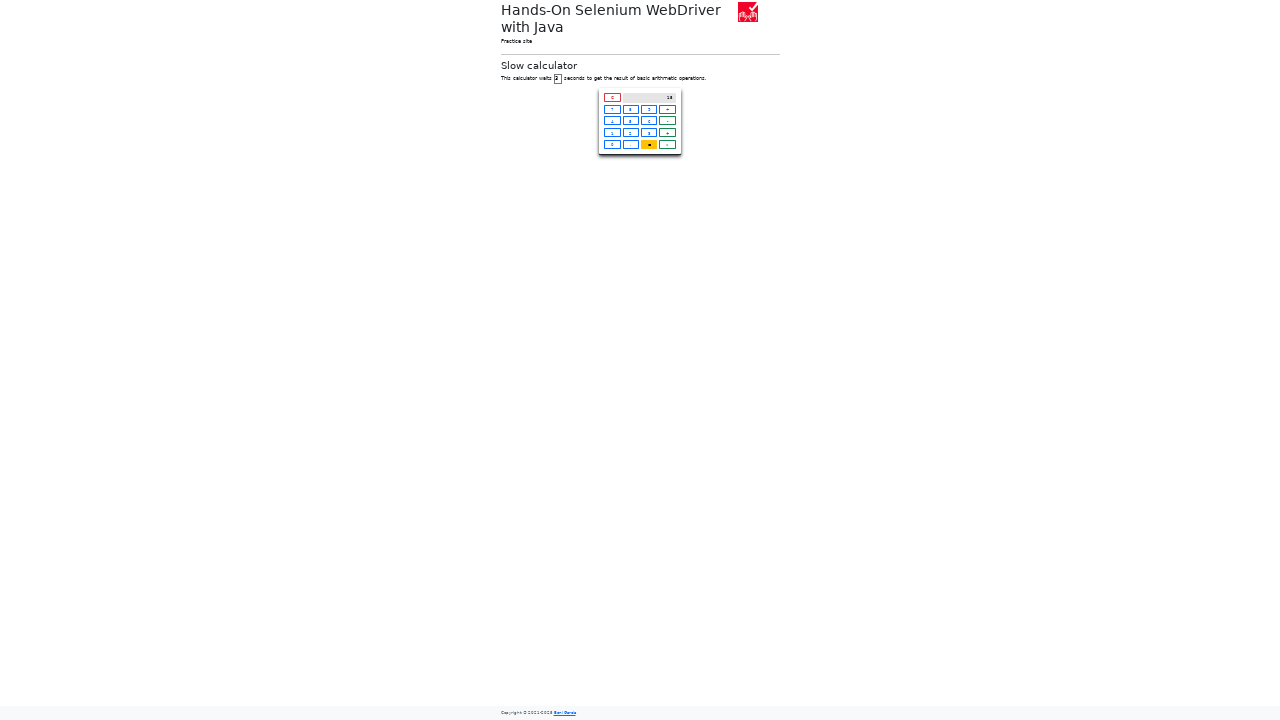

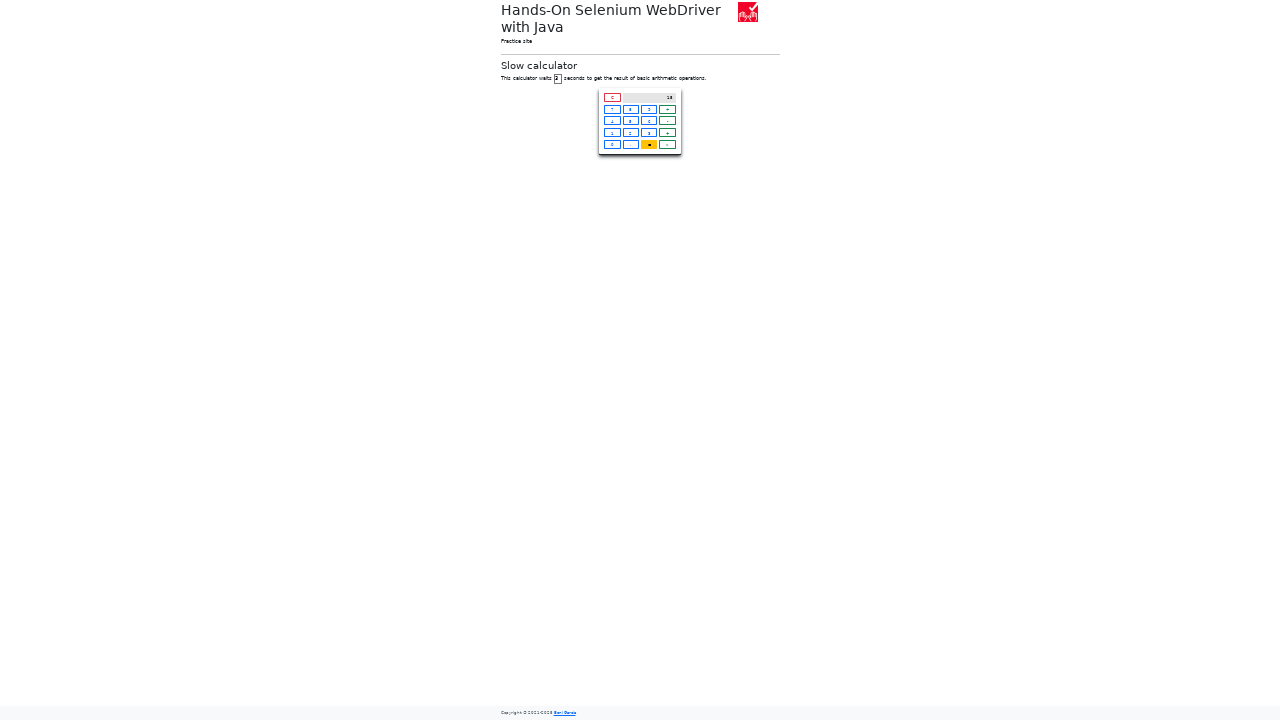